Tests working with multiple browser windows by clicking a link that opens a new window, then switching between the original window and the new window using window handle indices, verifying the correct page title in each window.

Starting URL: https://the-internet.herokuapp.com/windows

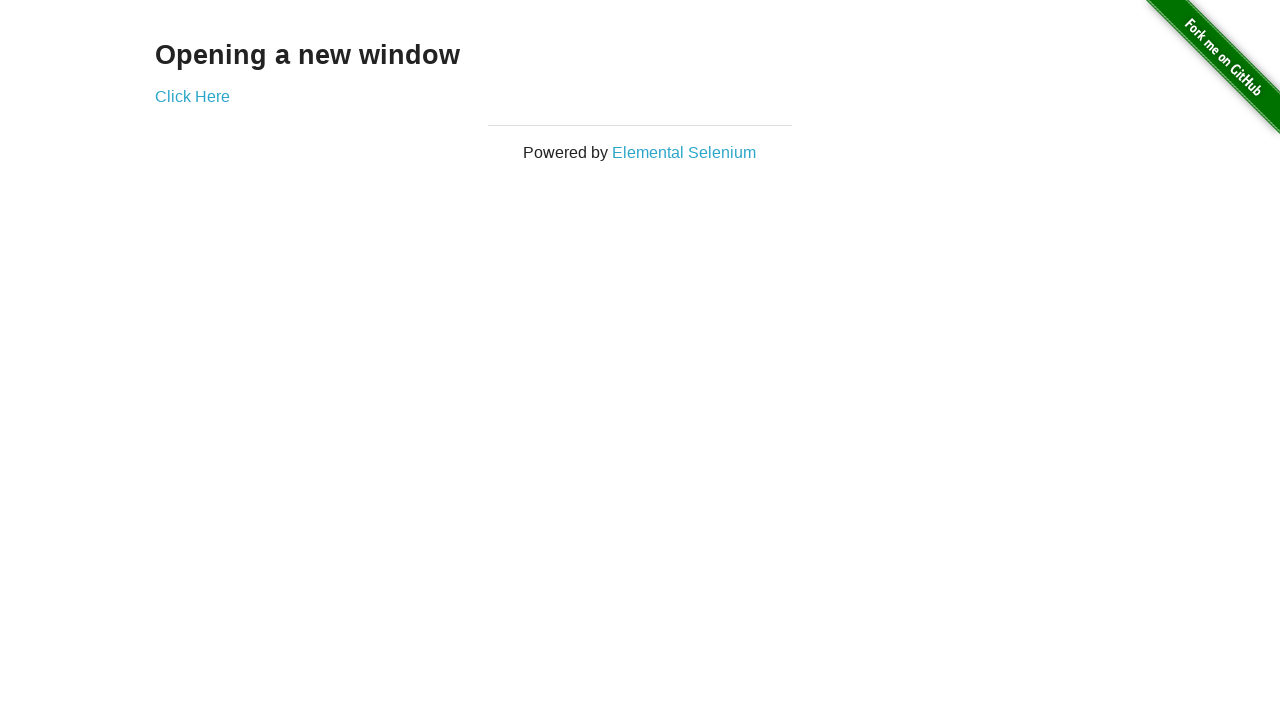

Clicked link to open new window at (192, 96) on .example a
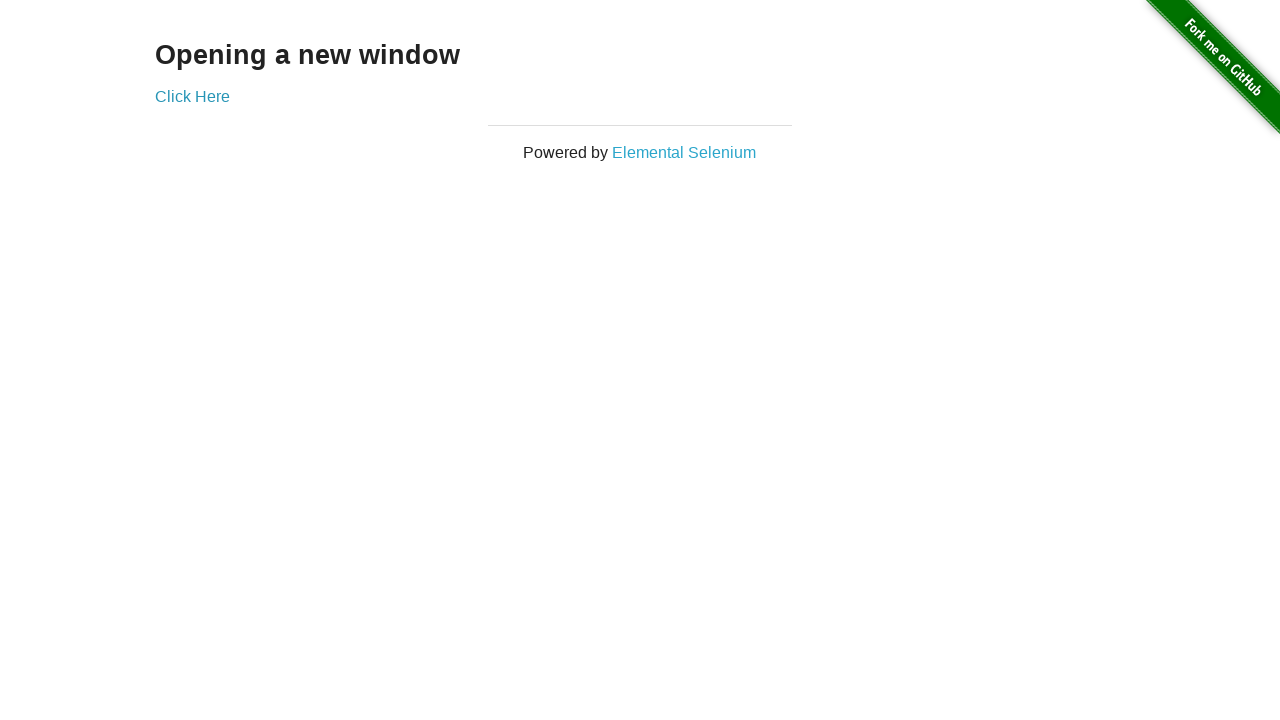

New window opened and captured at (192, 96) on .example a
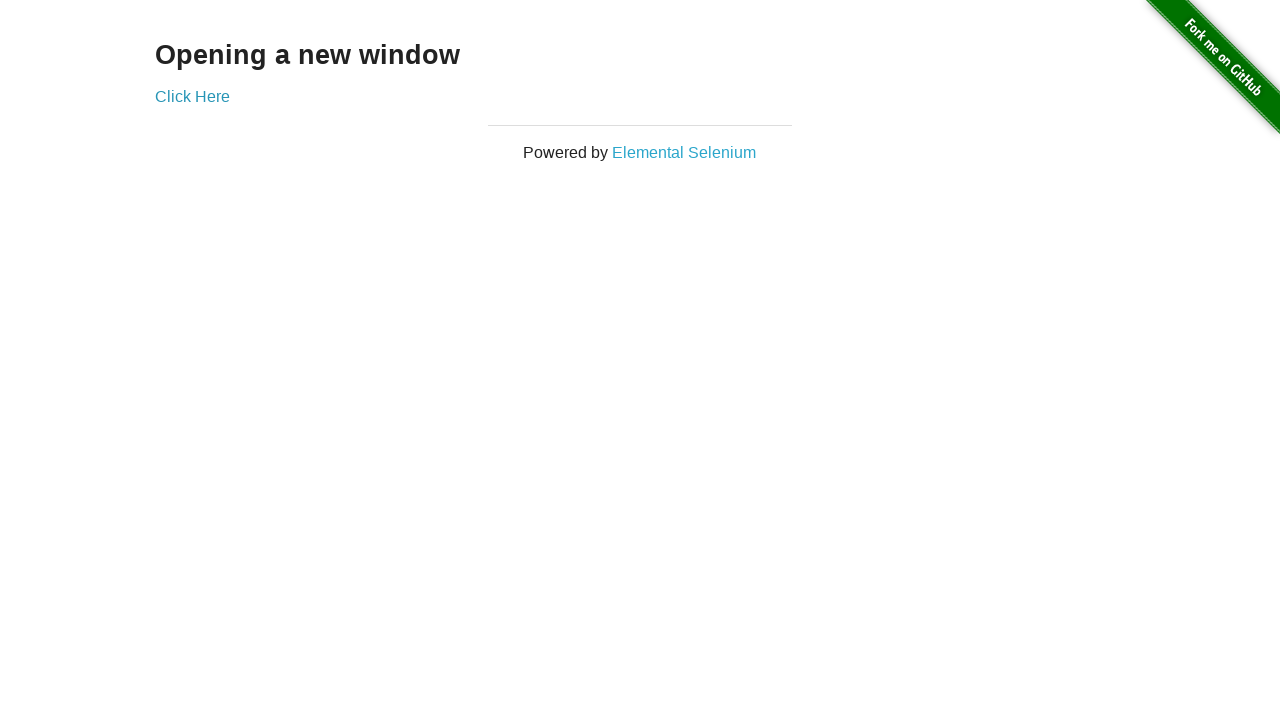

Retrieved new page object from popup
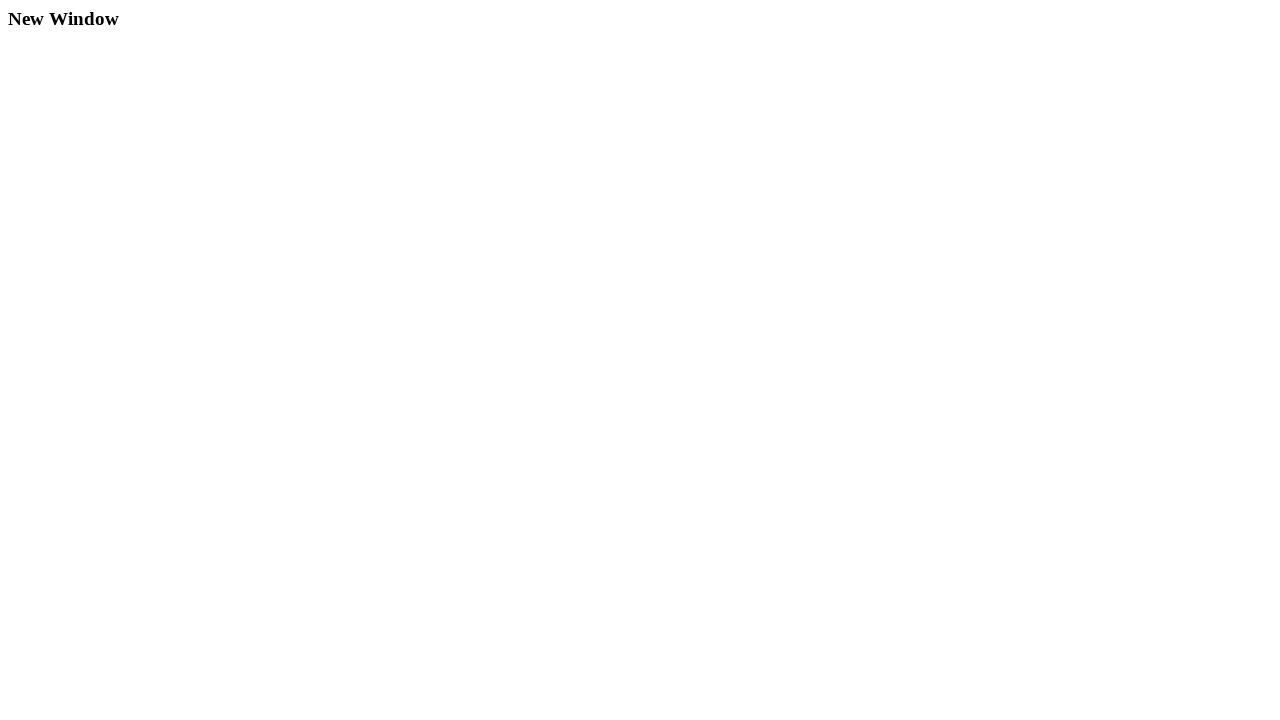

New page finished loading
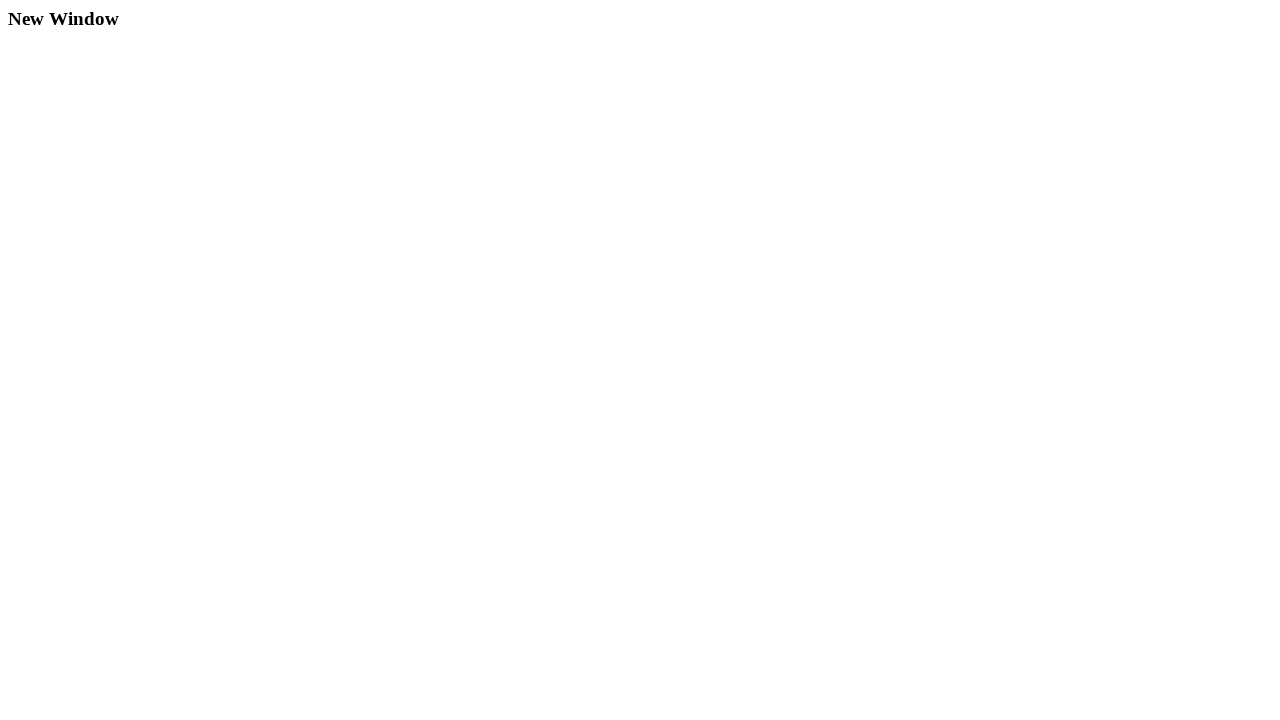

Verified original page title is 'The Internet'
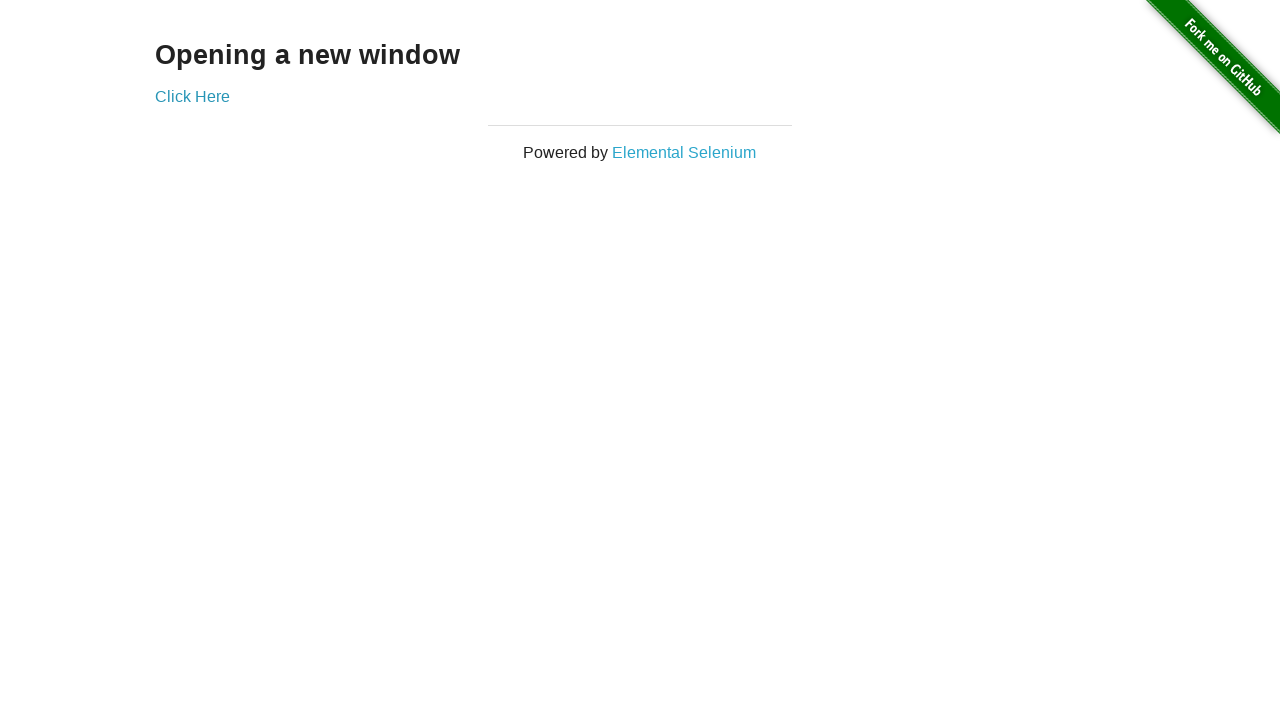

Verified new window title is 'New Window'
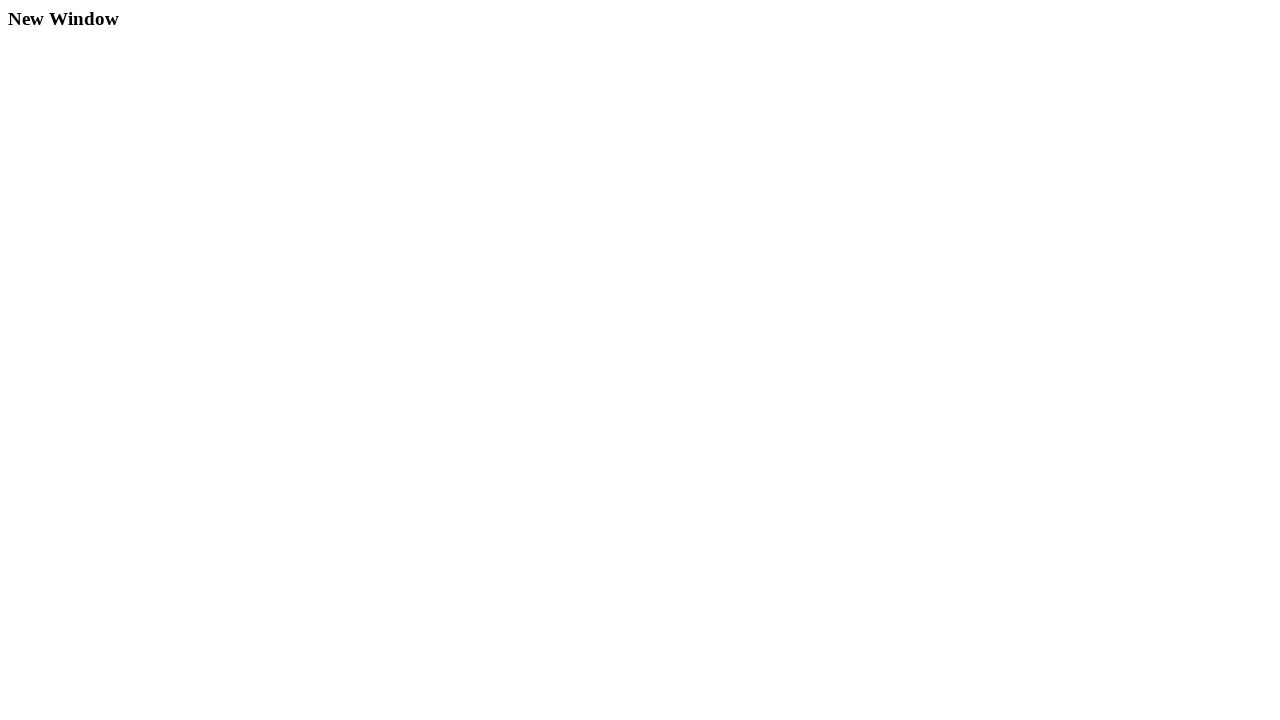

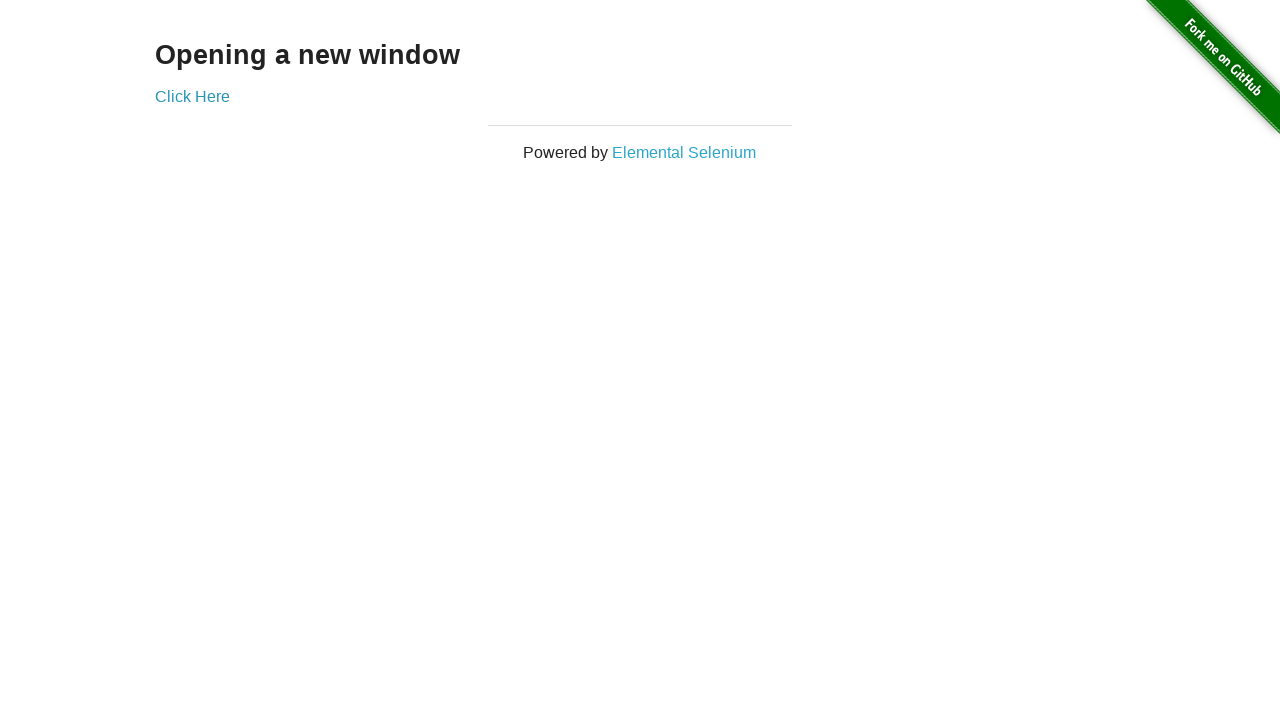